Tests multi-window functionality by opening a new tab, navigating to a second website, extracting a course name, then switching back to the parent window and entering that course name into a form field

Starting URL: https://rahulshettyacademy.com/angularpractice

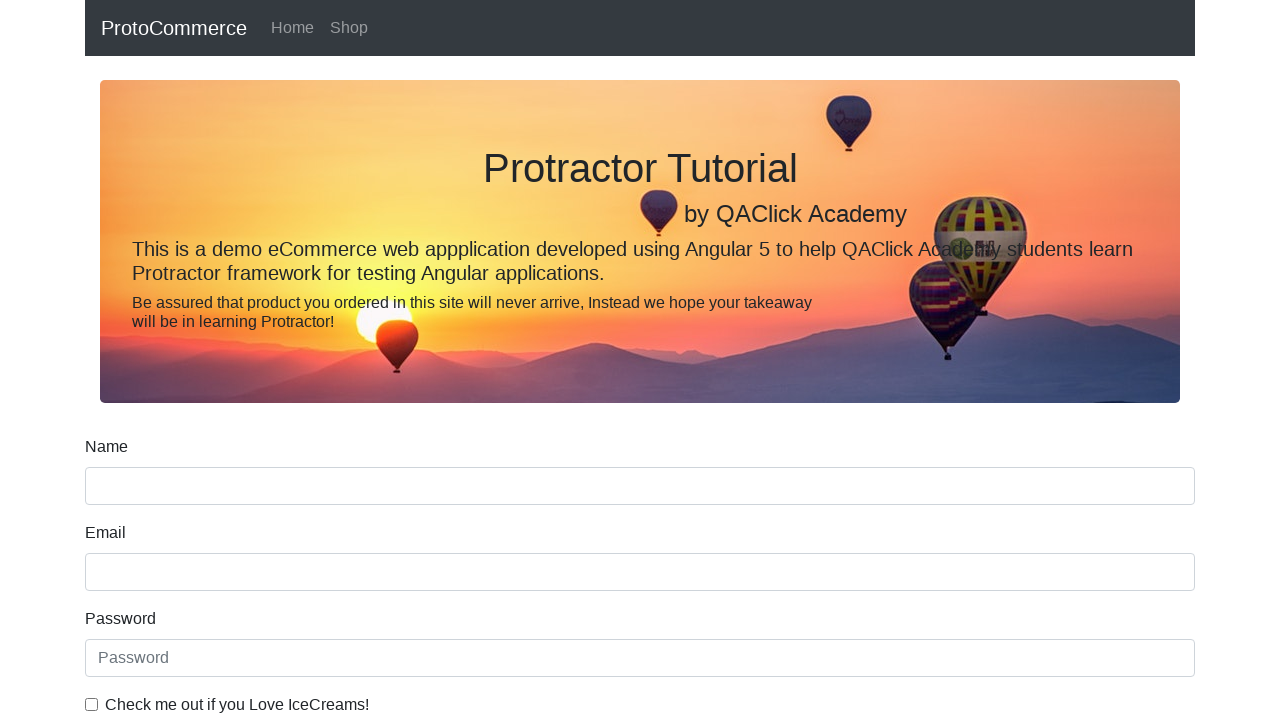

Opened a new tab/page
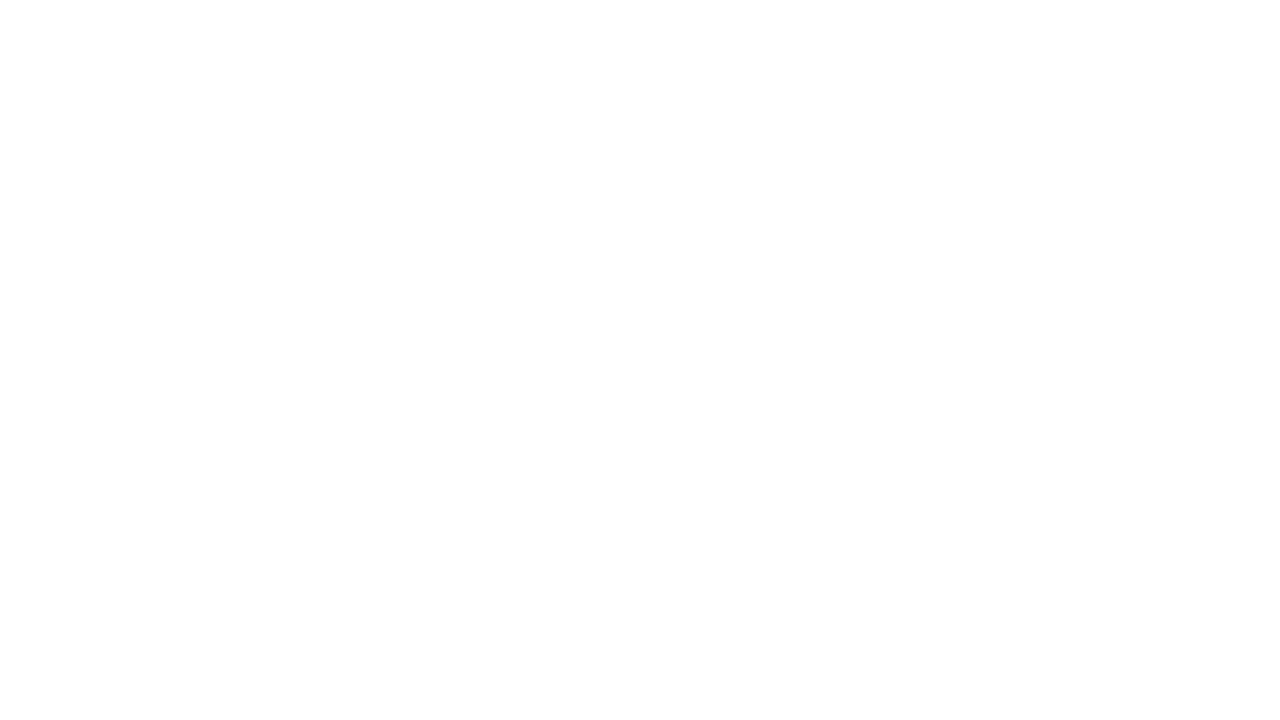

Navigated to https://rahulshettyacademy.com in new tab
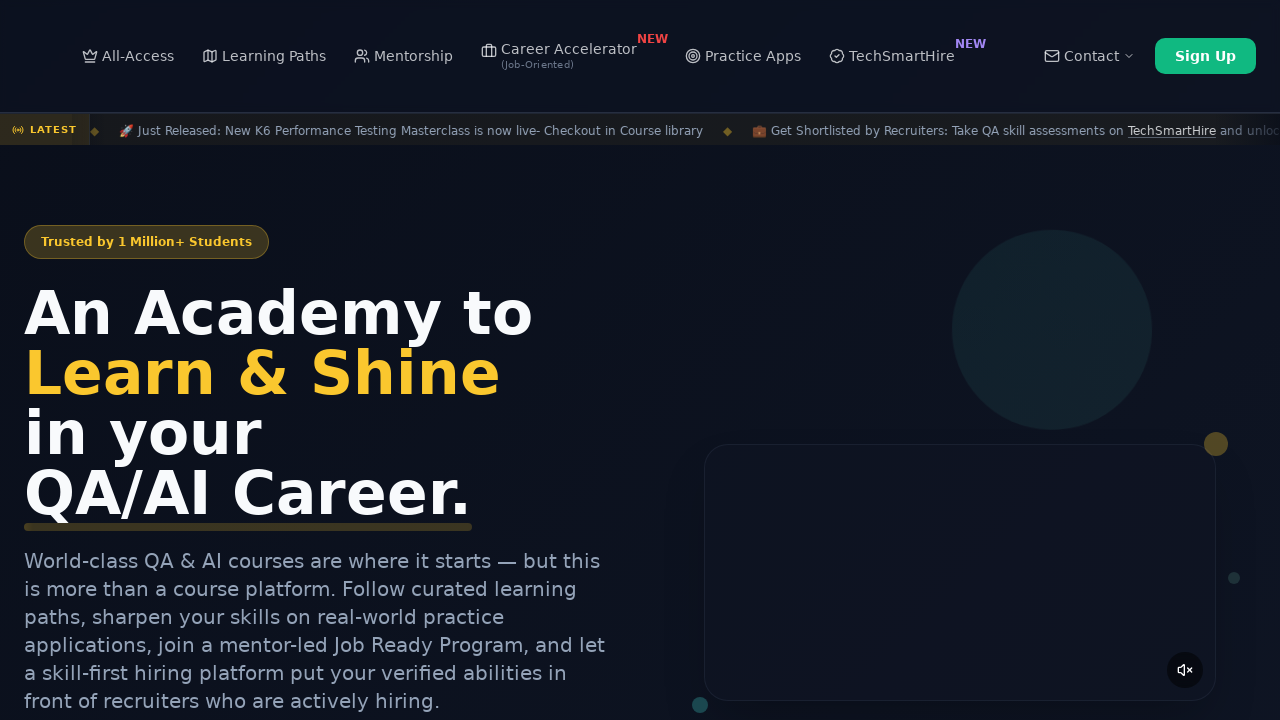

Waited for course links to load
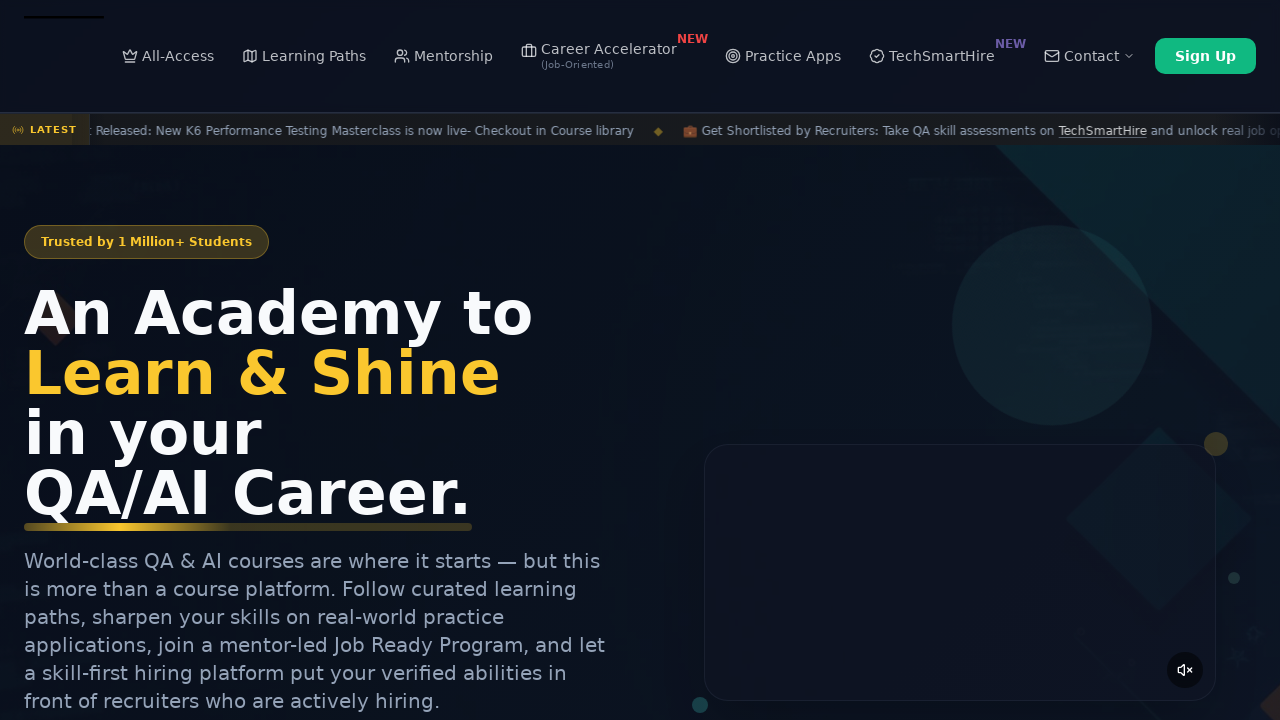

Located all course links on the page
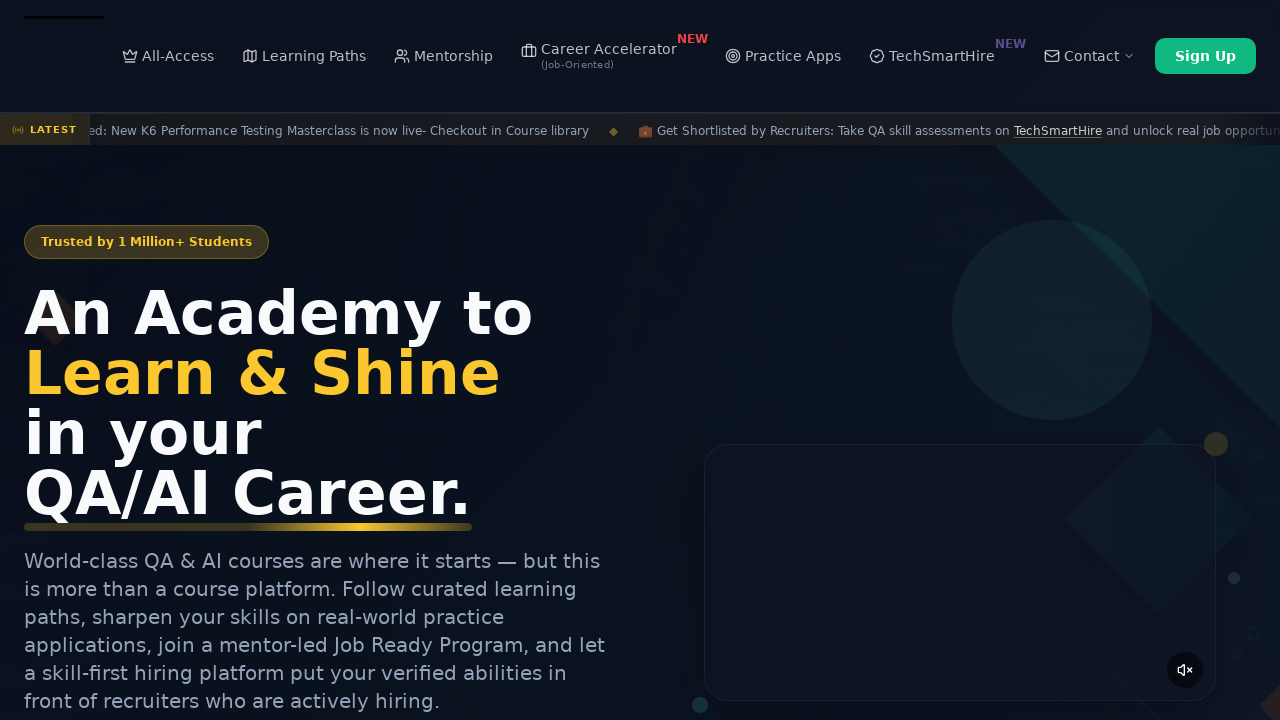

Extracted course name from second link: Playwright Testing
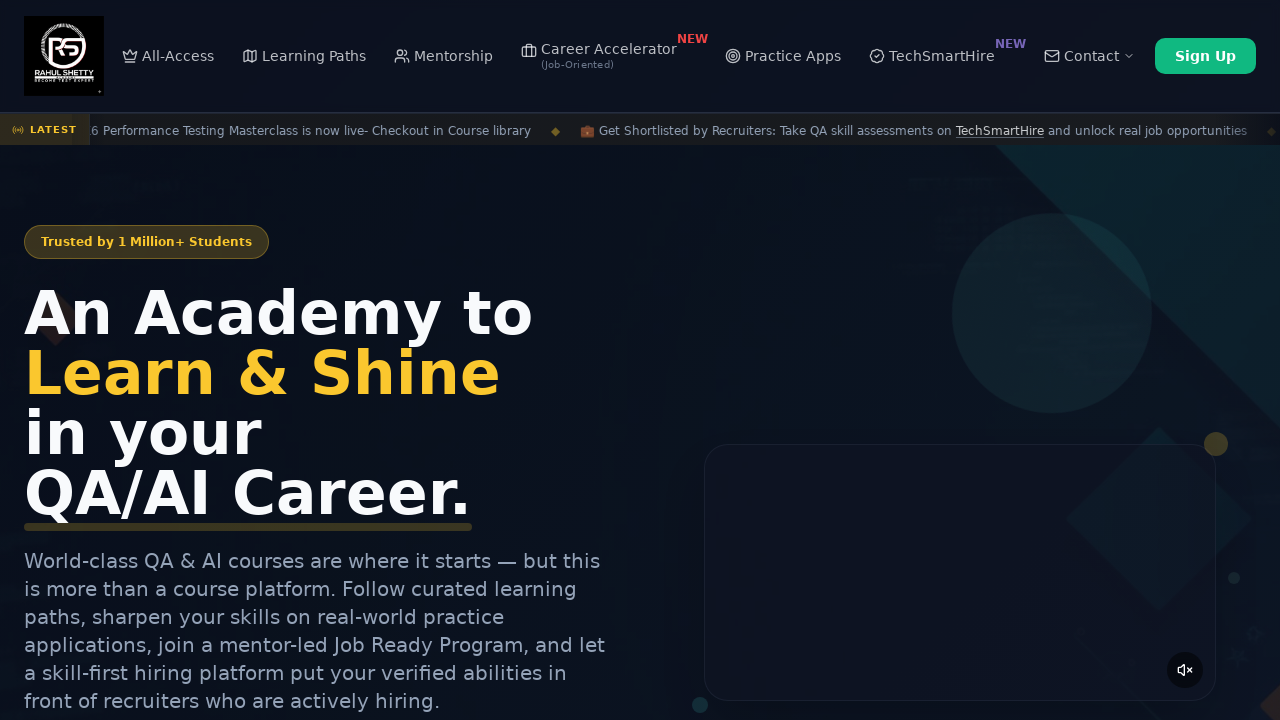

Switched back to parent window/original page
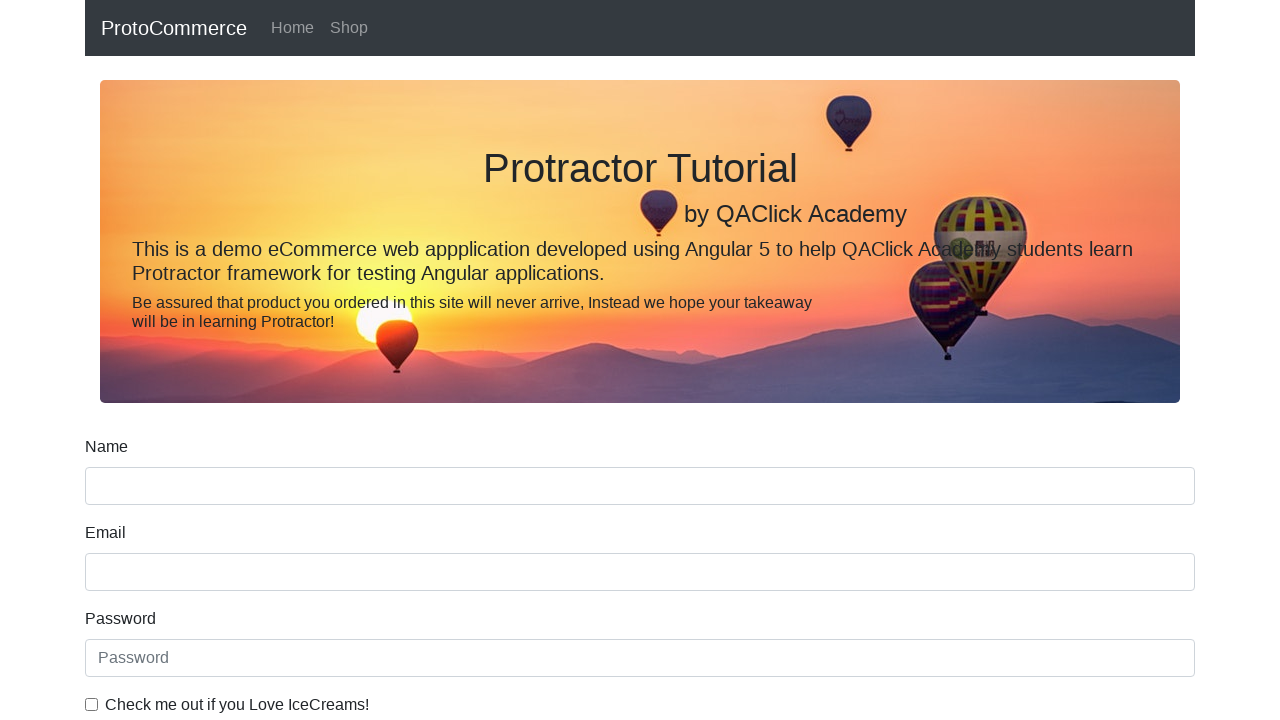

Filled name field with course name: Playwright Testing on [name='name']
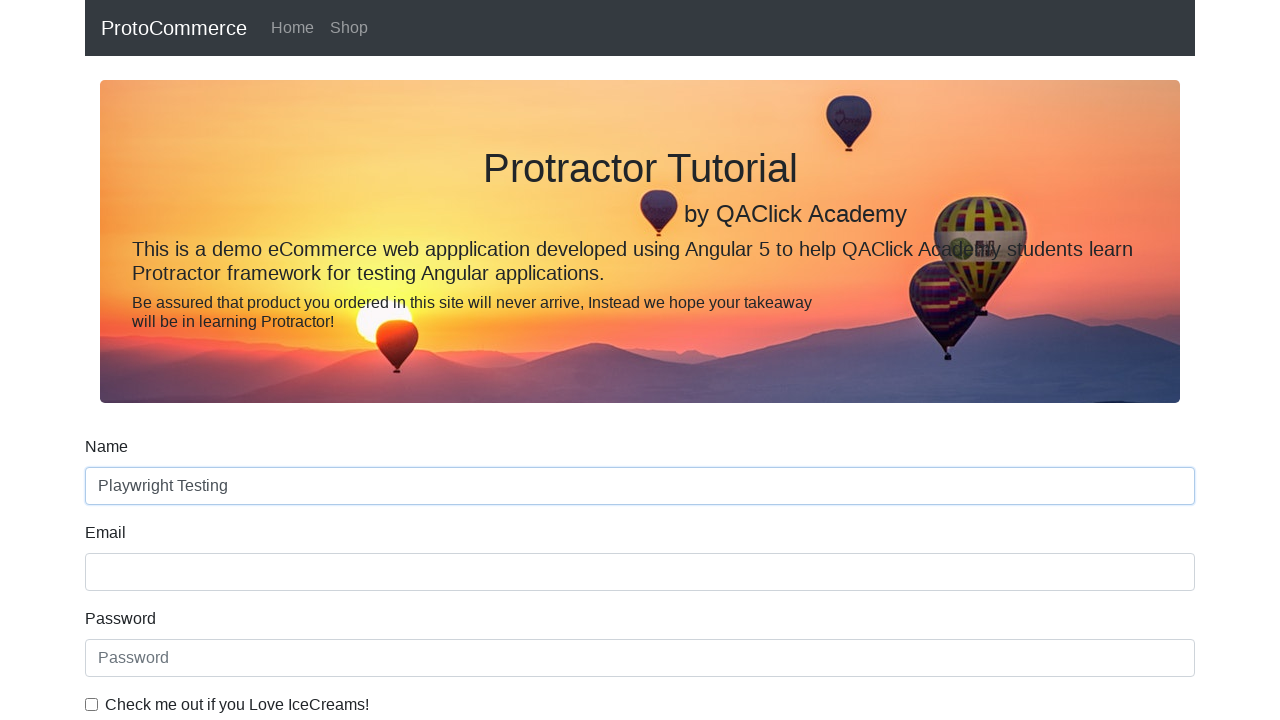

Waited 500ms for form value to be processed
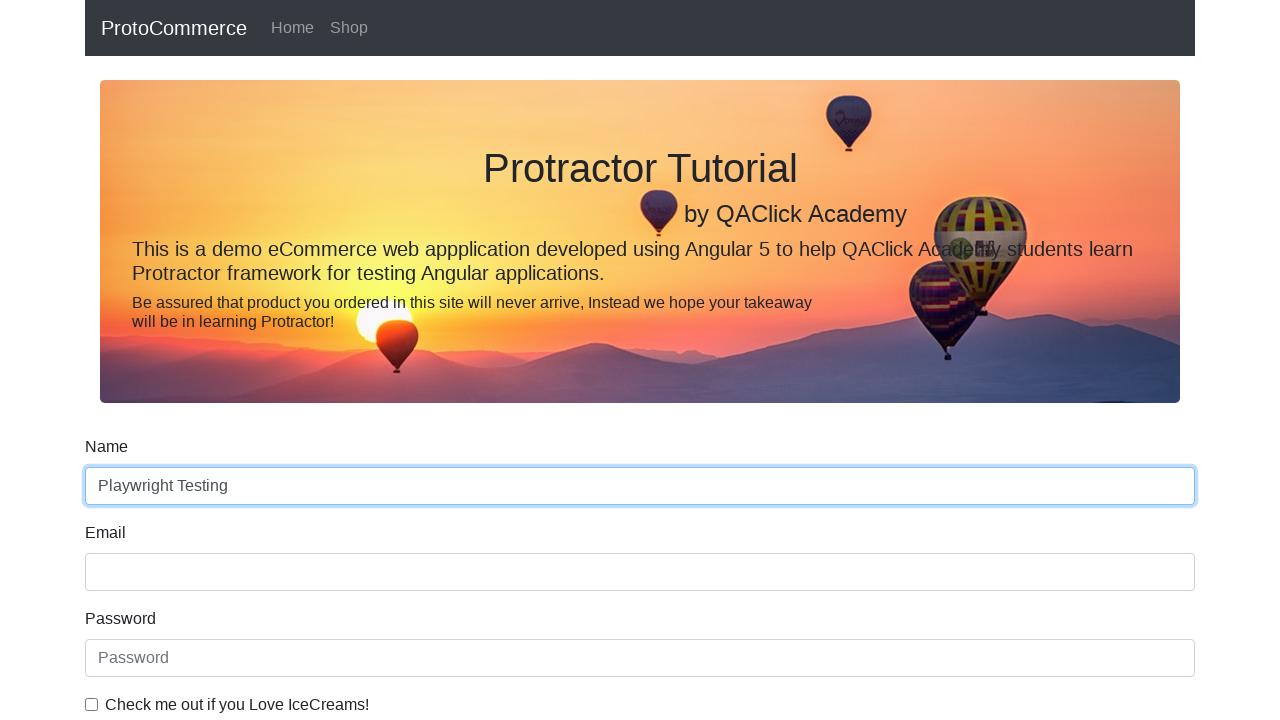

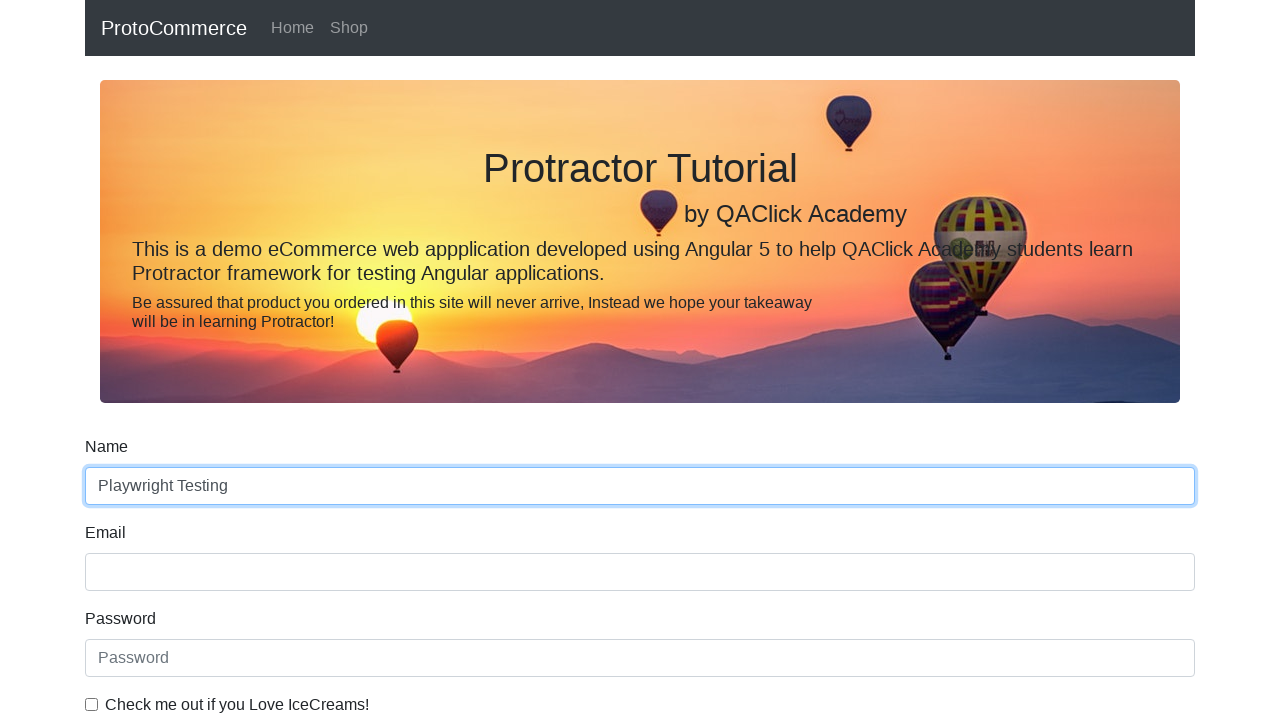